Tests explicit wait by clicking an AJAX button and using waitFor to wait for the element before getting all text contents

Starting URL: http://uitestingplayground.com/ajax

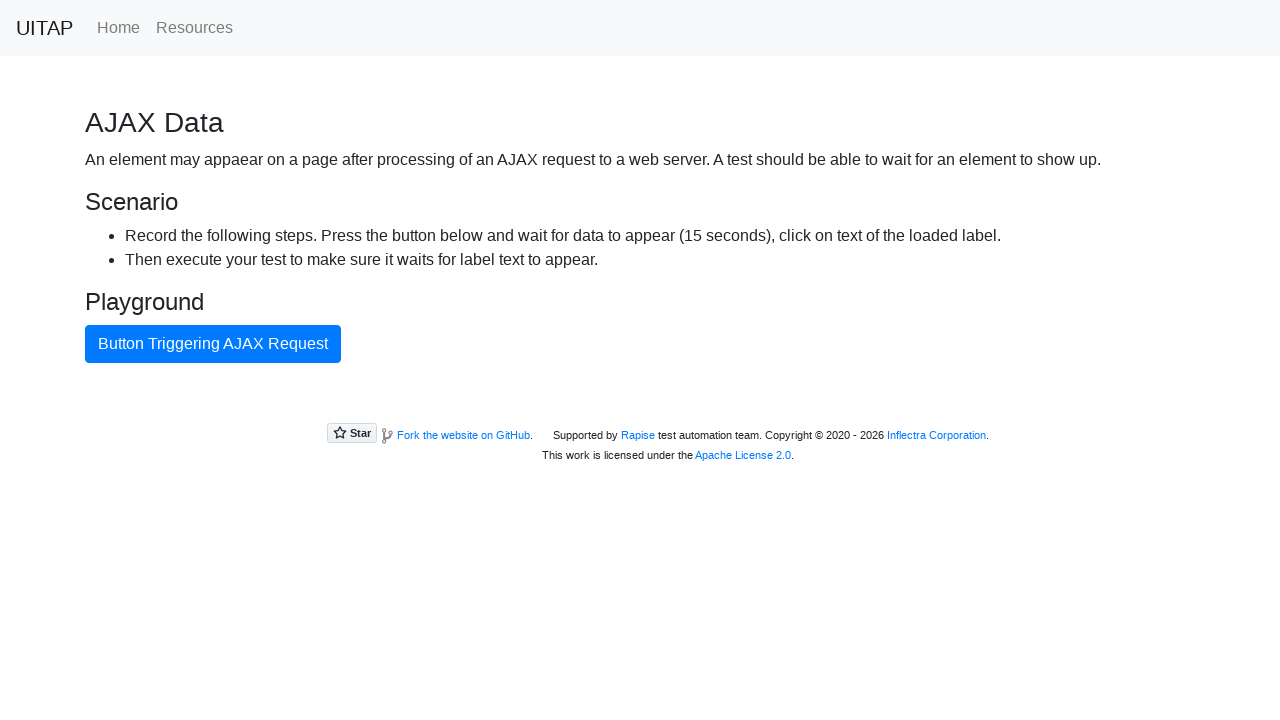

Clicked the AJAX button to trigger request at (213, 344) on button >> internal:has-text="Button Triggering AJAX Request"i
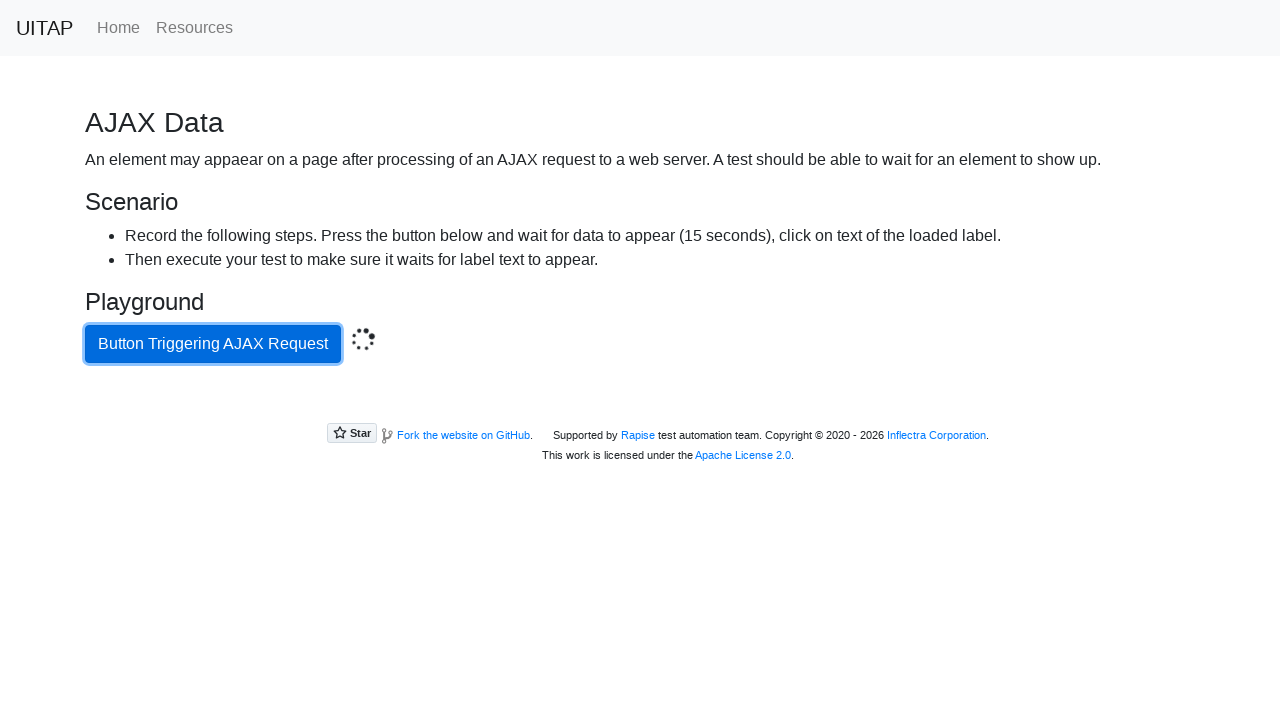

Waited for success message element to be attached
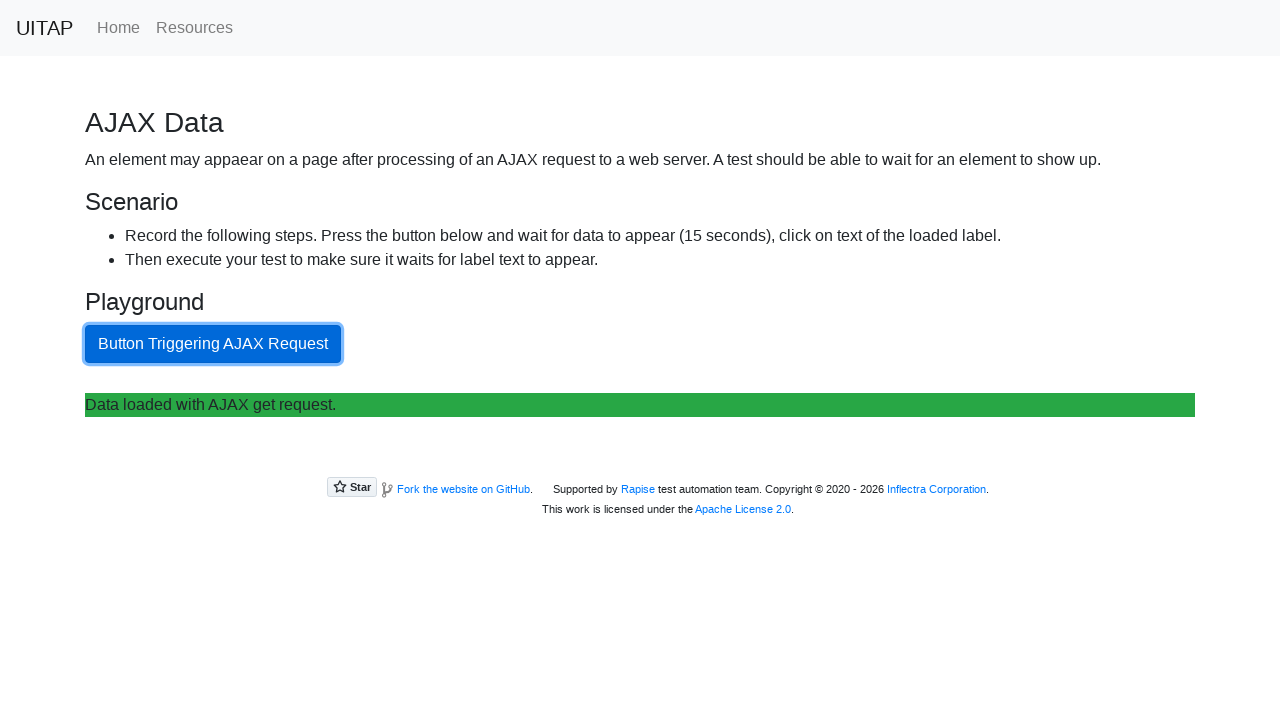

Retrieved all text contents from success message element
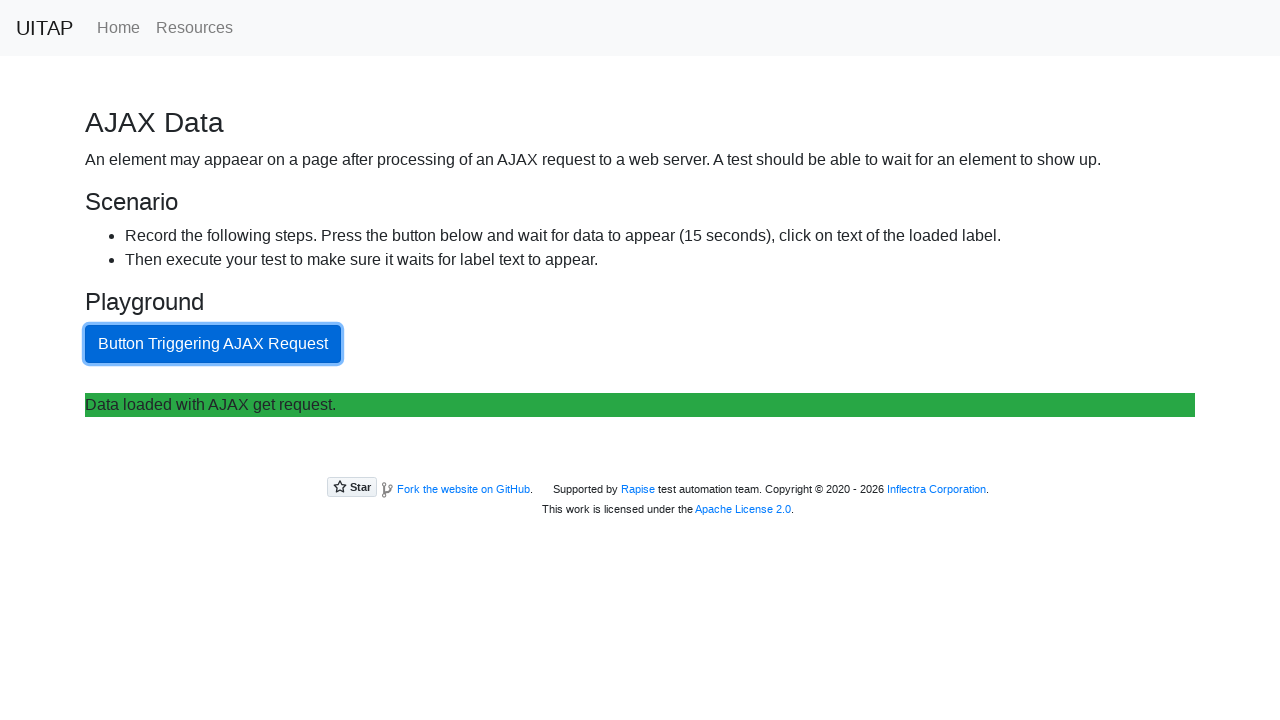

Verified success message contains expected text 'Data loaded with AJAX get request.'
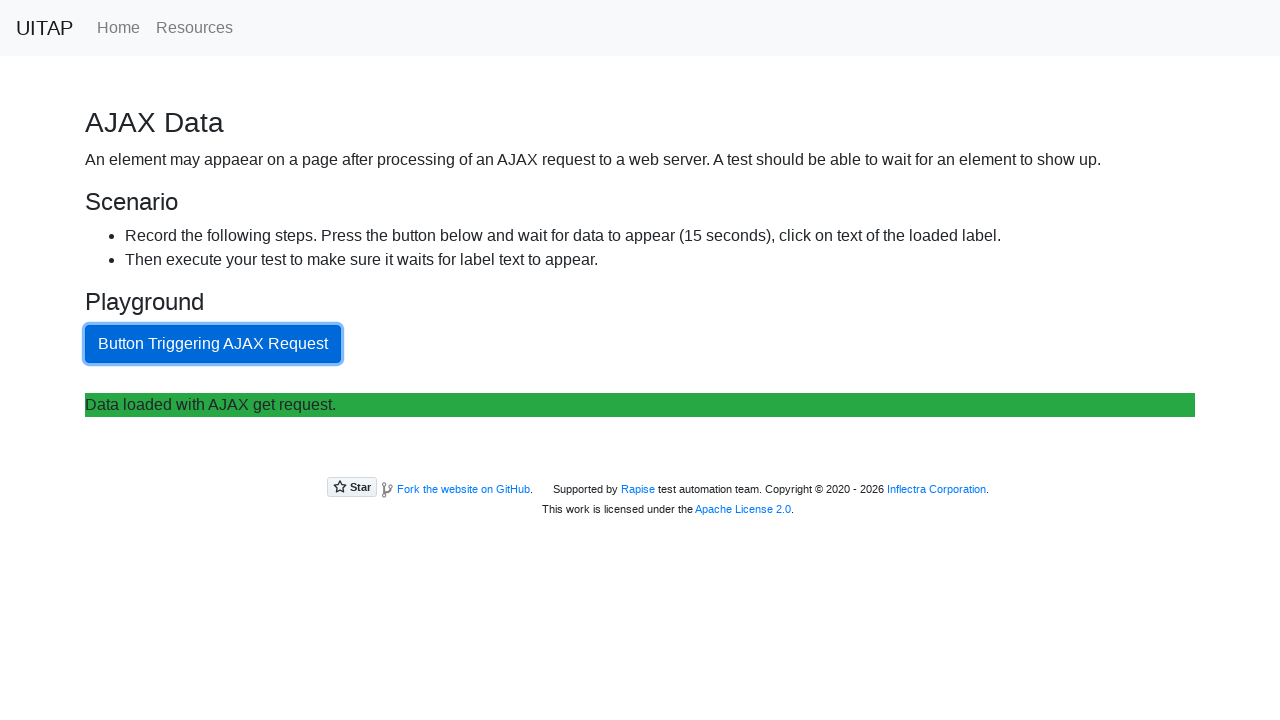

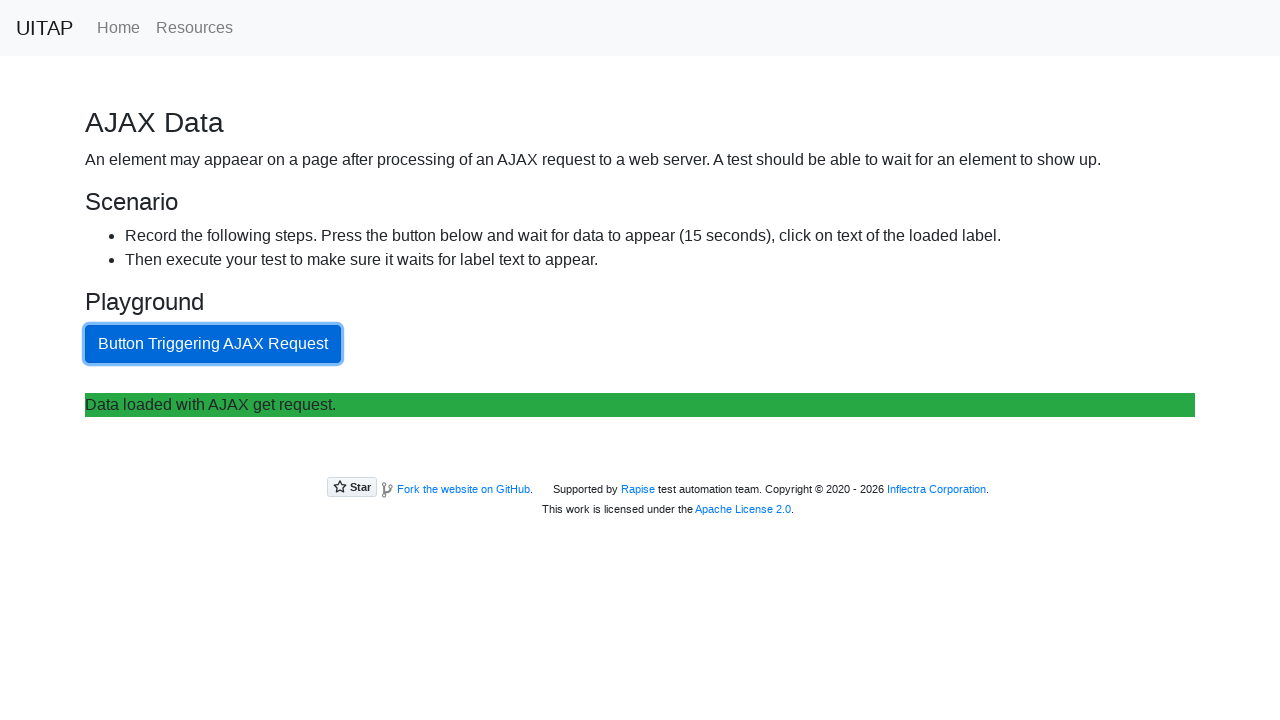